Tests file download functionality by clicking on a download link for a text file.

Starting URL: https://the-internet.herokuapp.com/download

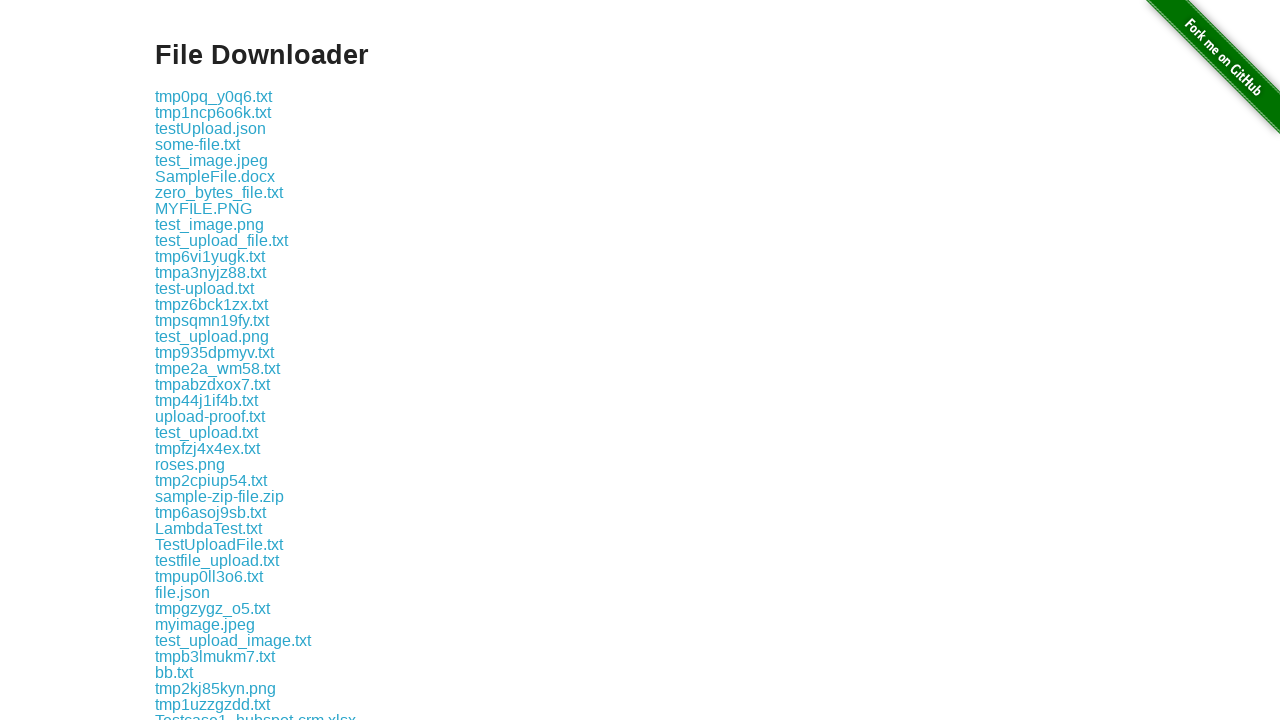

Located download link for 'some-file.txt'
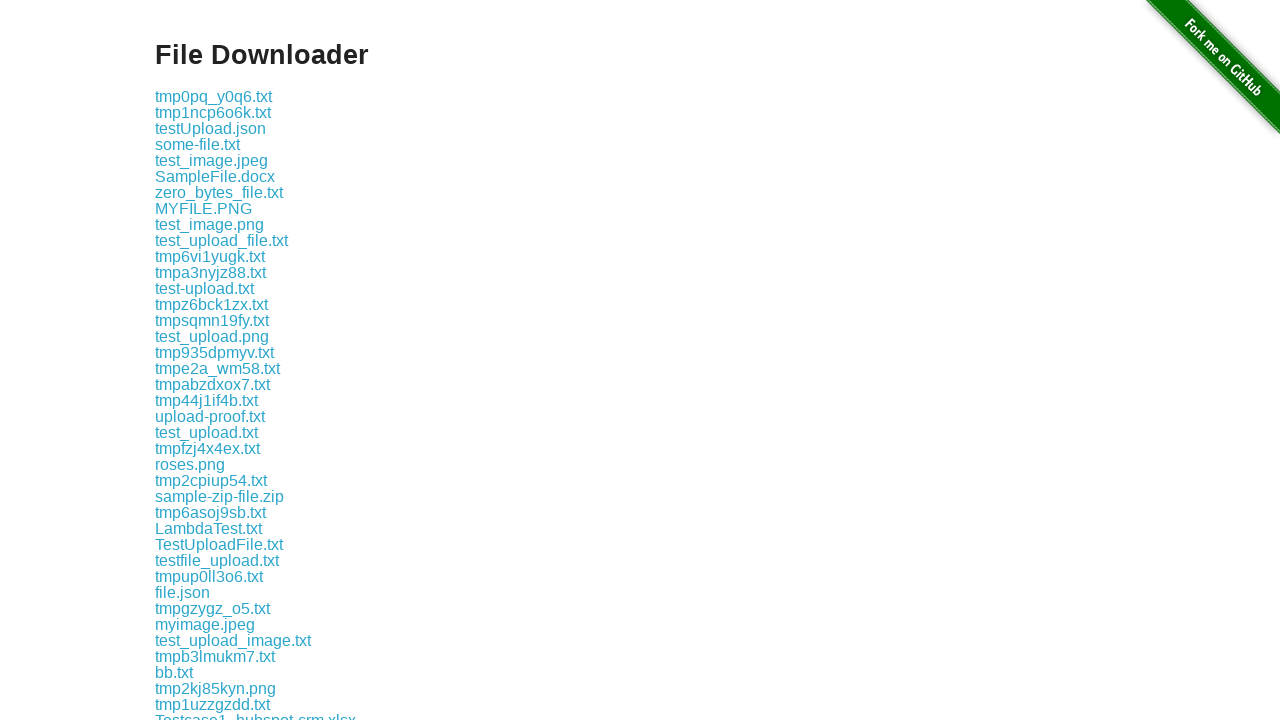

File link became visible
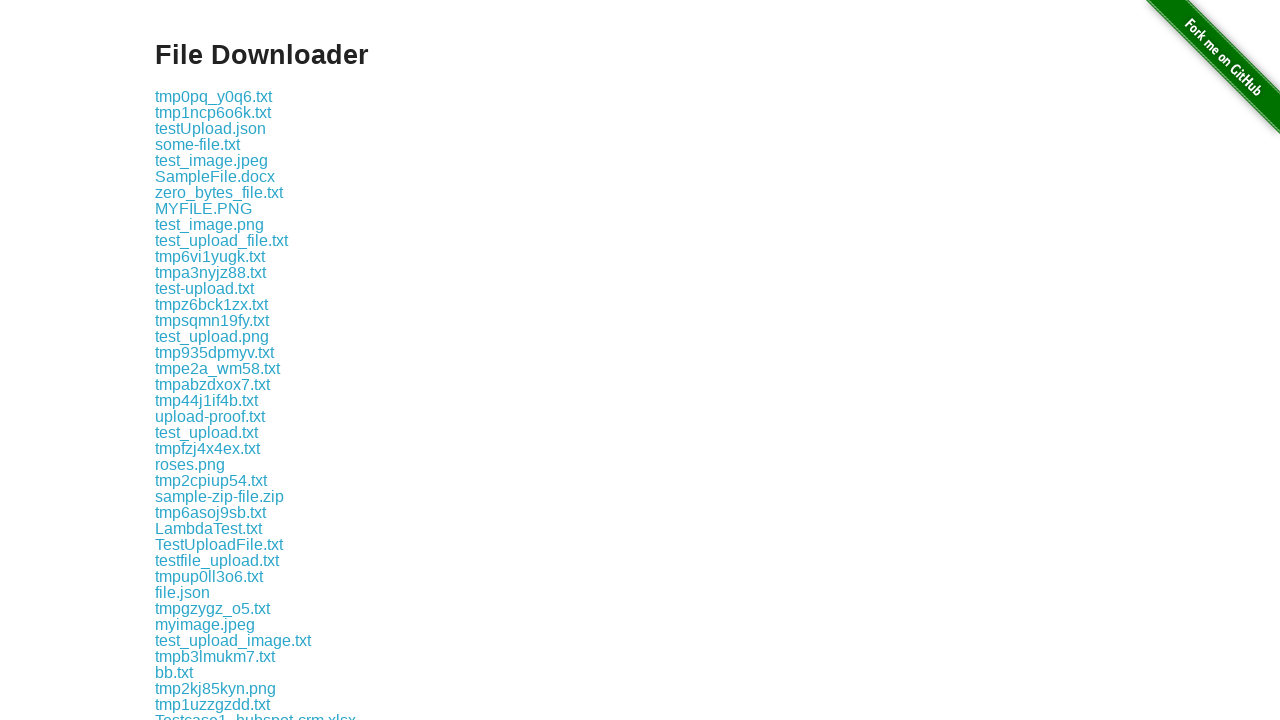

Scrolled file link into view
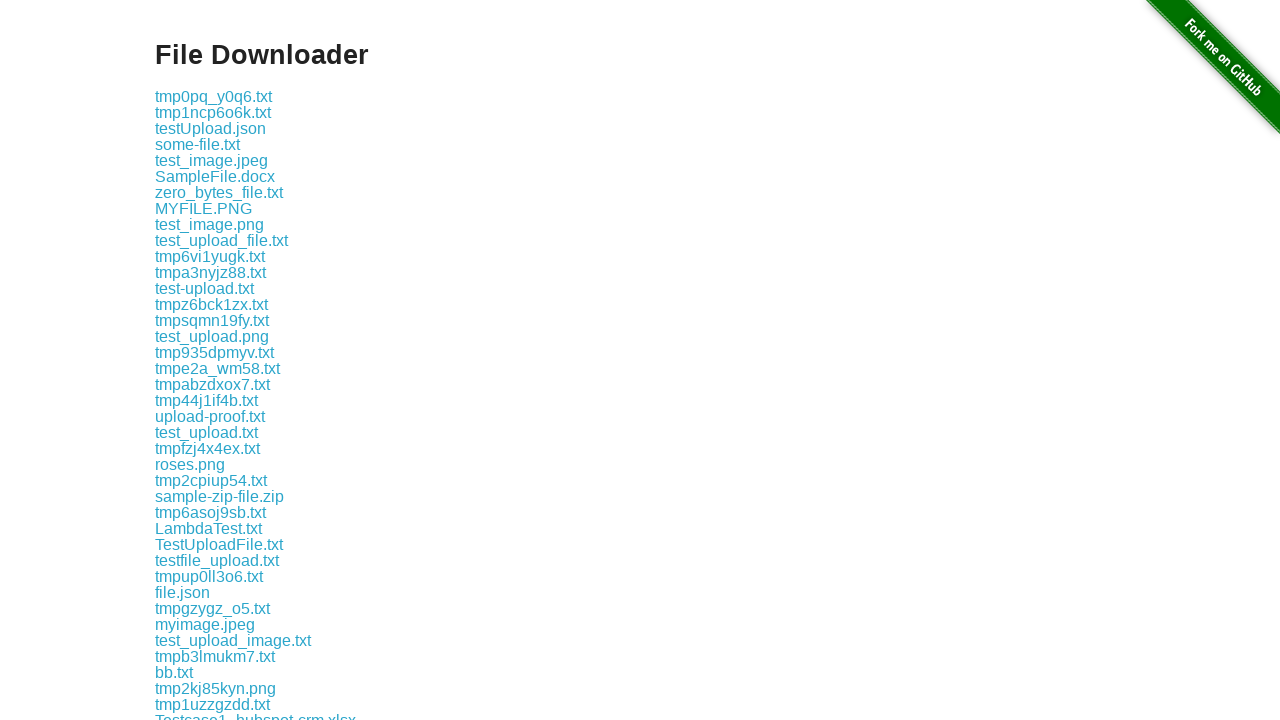

Clicked download link for 'some-file.txt' at (198, 144) on internal:role=link[name="some-file.txt"i]
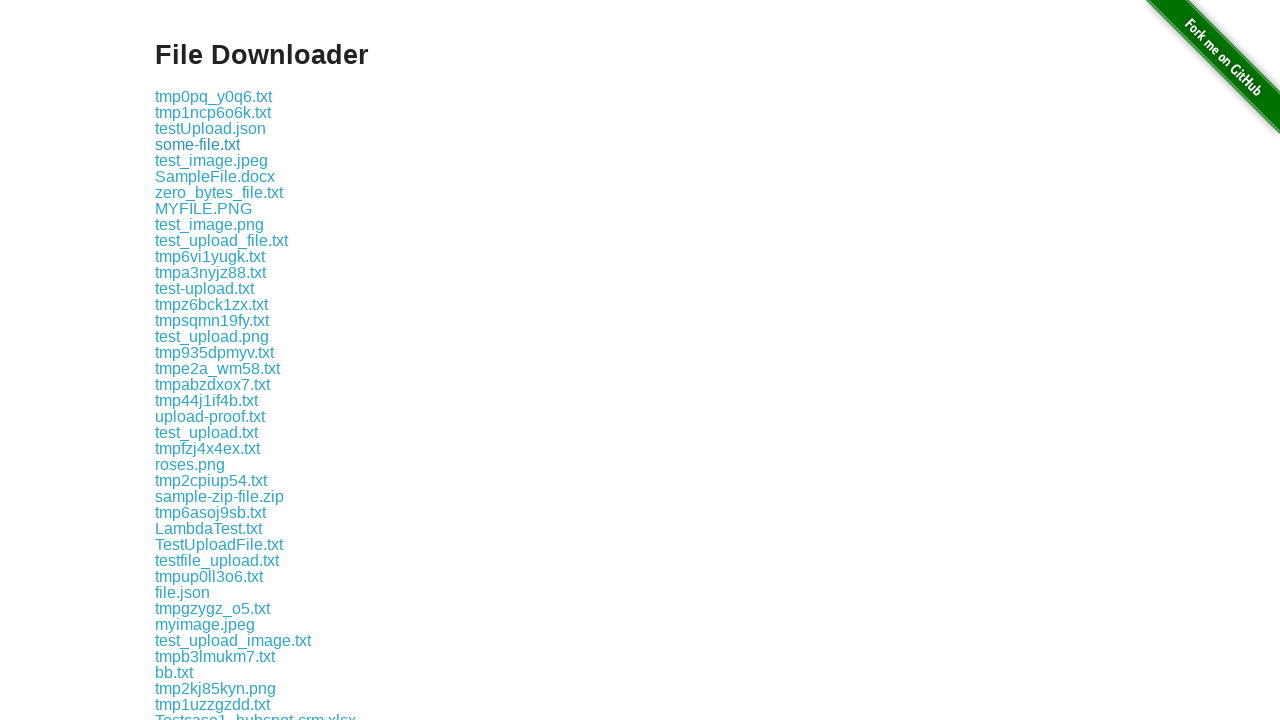

Waited 4 seconds for file download to complete
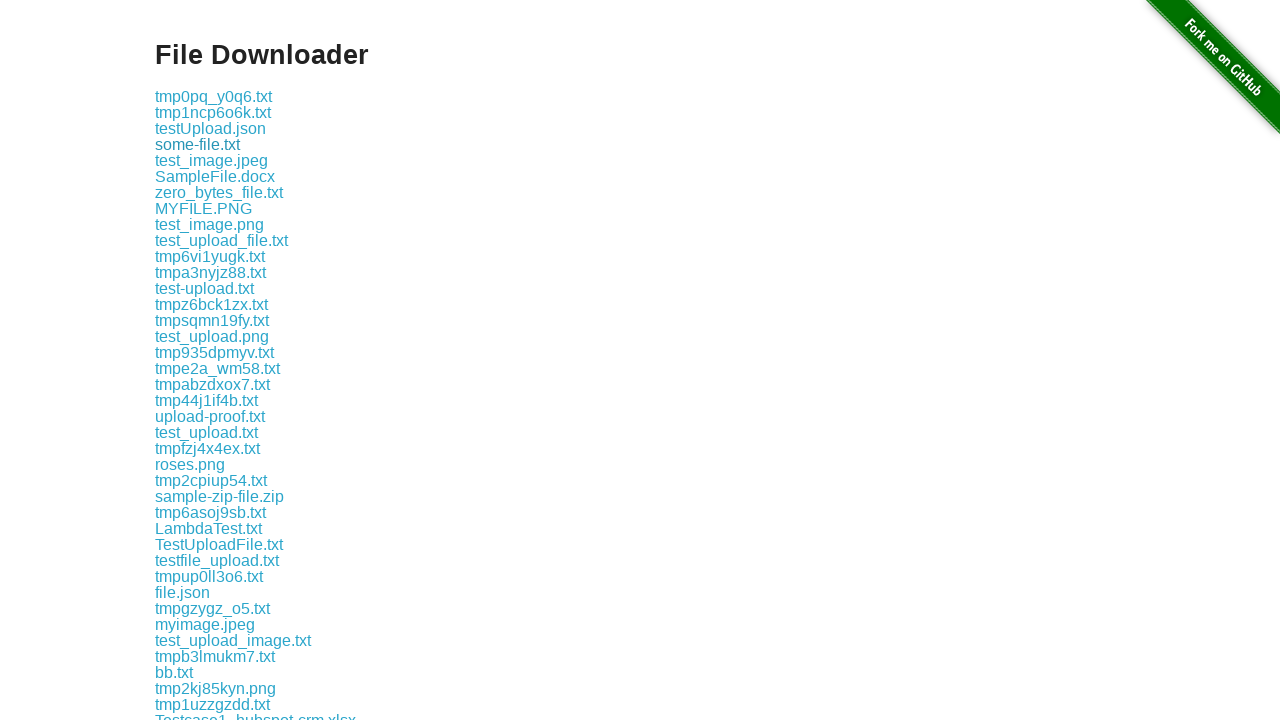

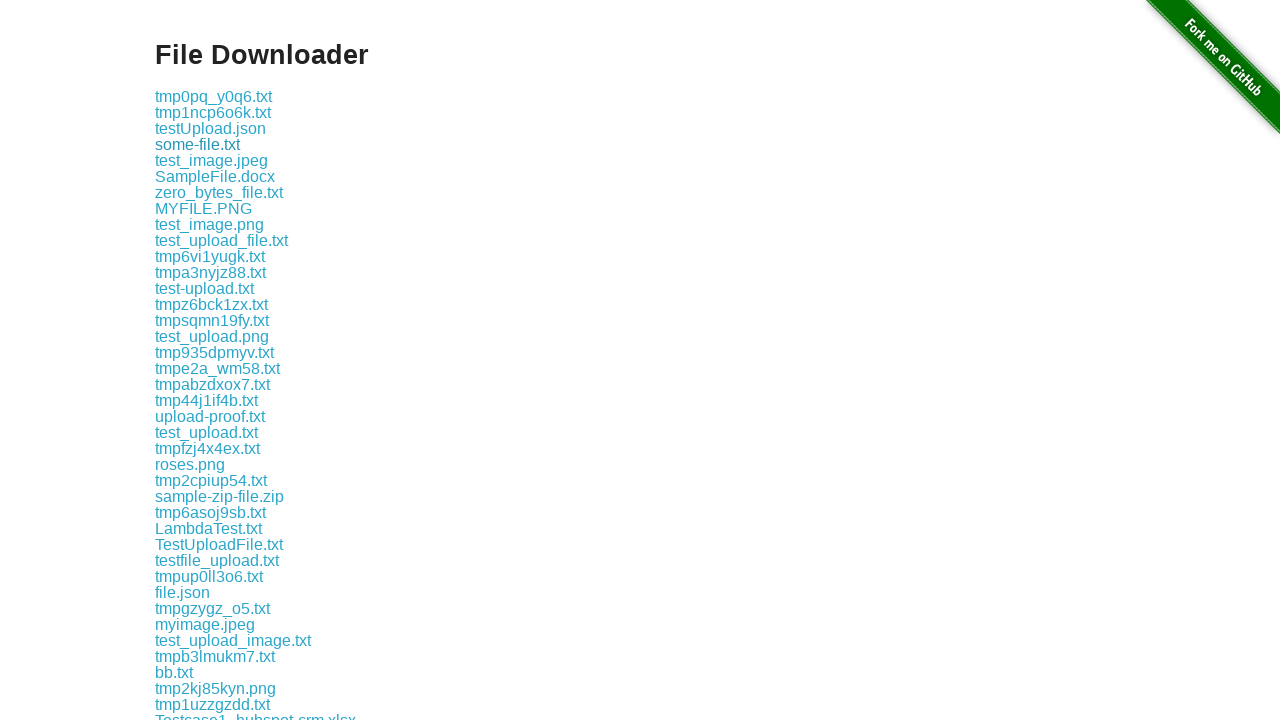